Tests adding todo items to a TodoMVC application by filling the input field and pressing Enter, then verifying items appear in the list

Starting URL: https://demo.playwright.dev/todomvc

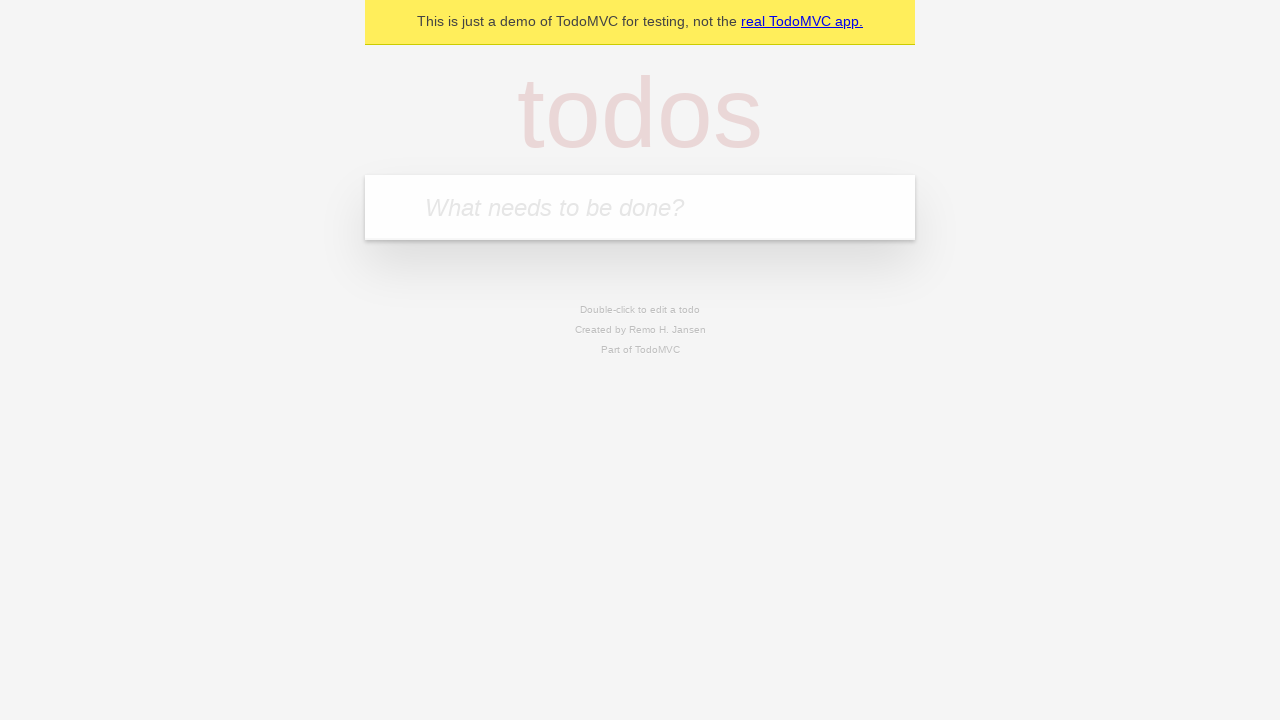

Filled todo input field with 'buy some cheese' on internal:attr=[placeholder="What needs to be done?"i]
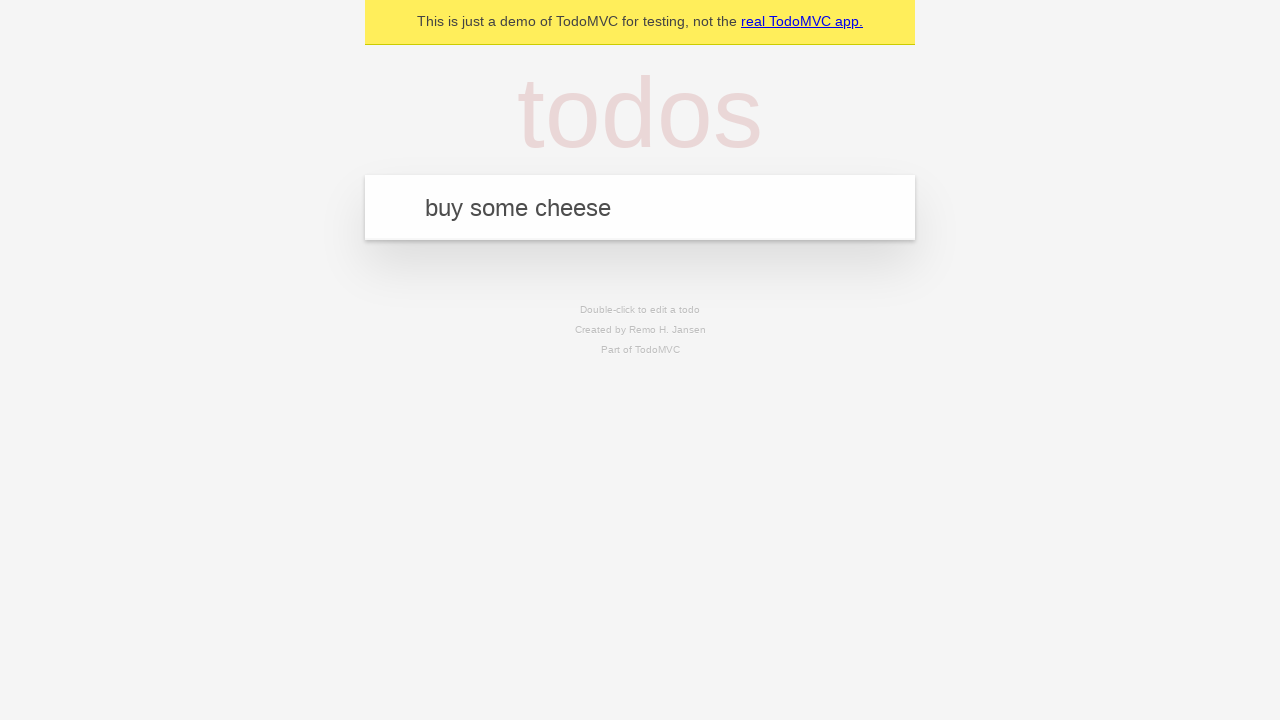

Pressed Enter to add first todo item on internal:attr=[placeholder="What needs to be done?"i]
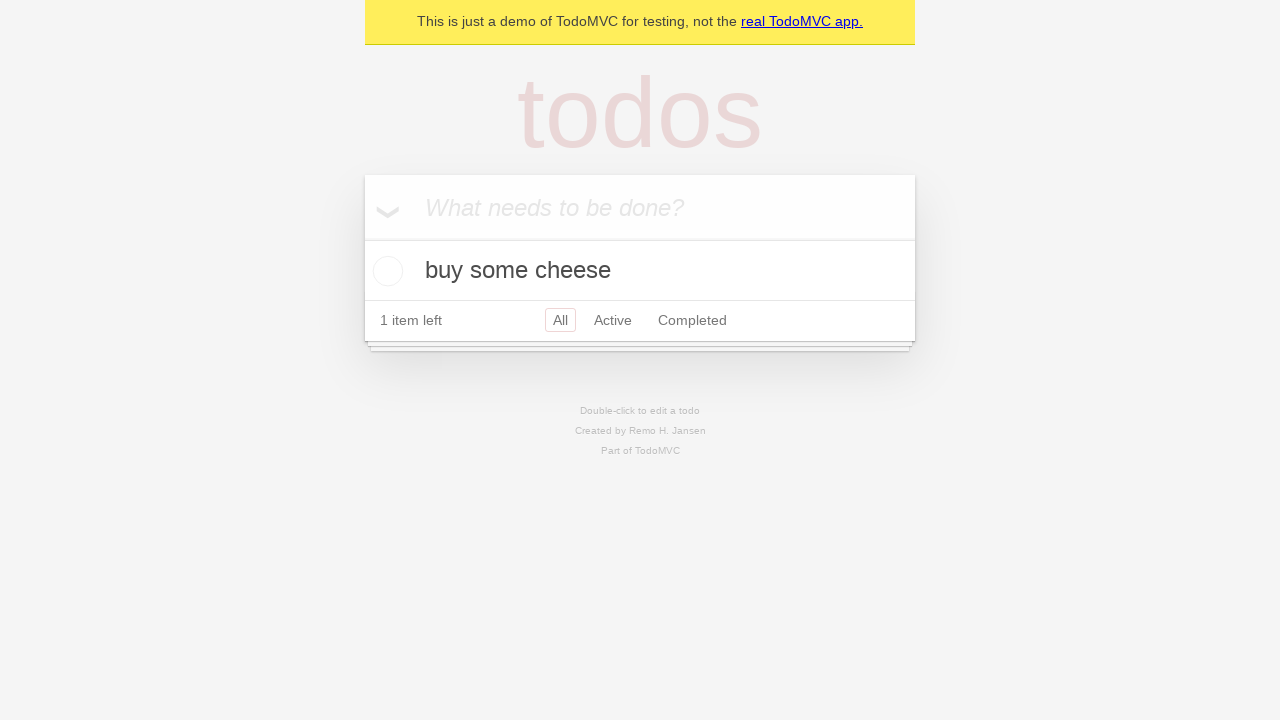

First todo item appeared in the list
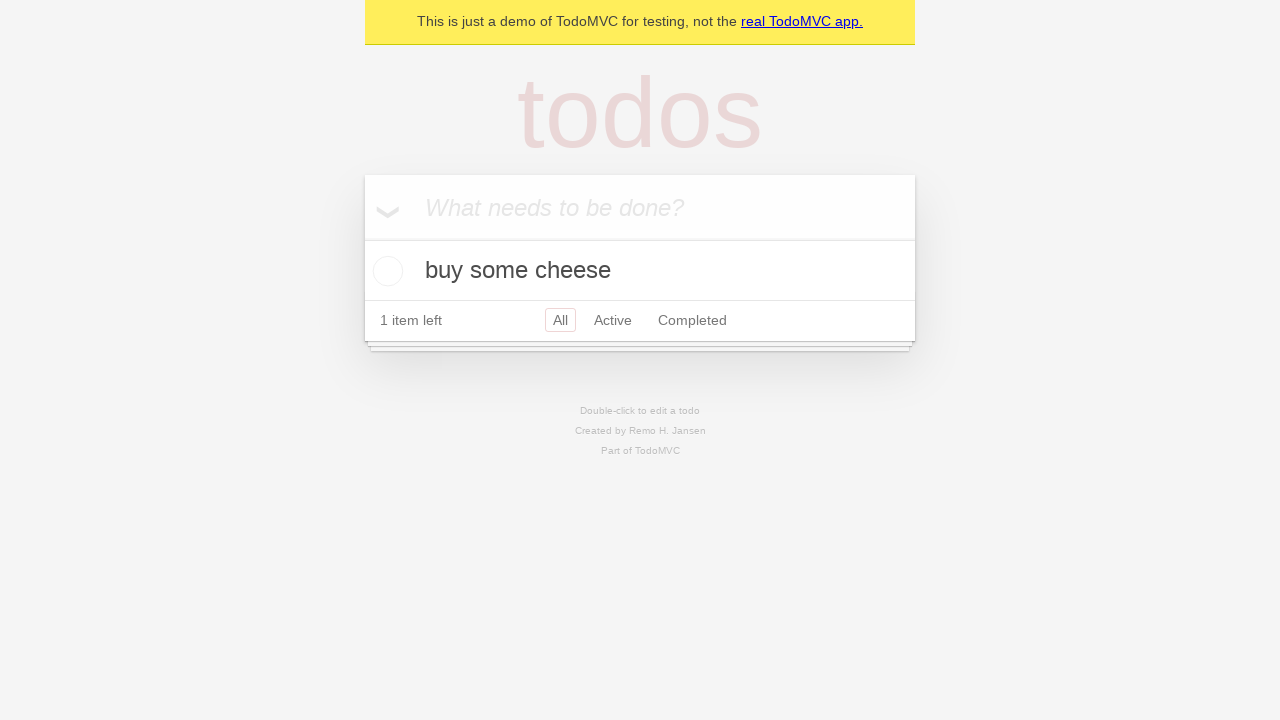

Filled todo input field with 'feed the cat' on internal:attr=[placeholder="What needs to be done?"i]
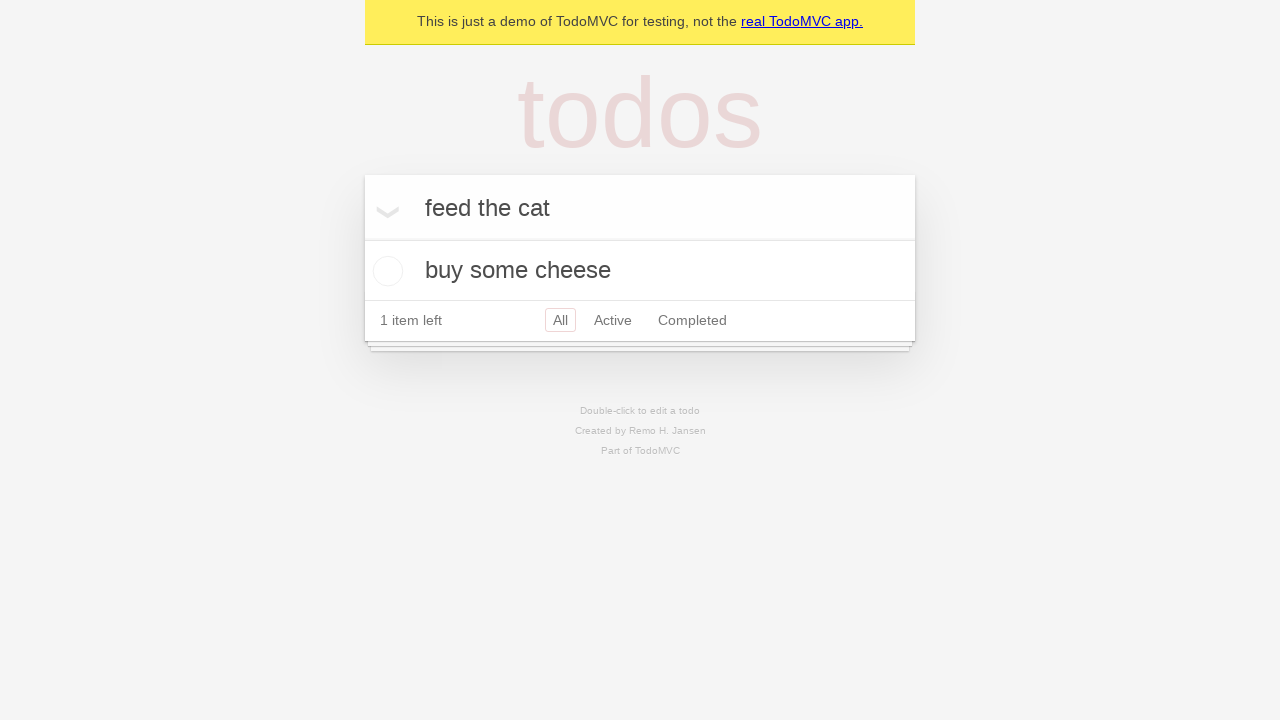

Pressed Enter to add second todo item on internal:attr=[placeholder="What needs to be done?"i]
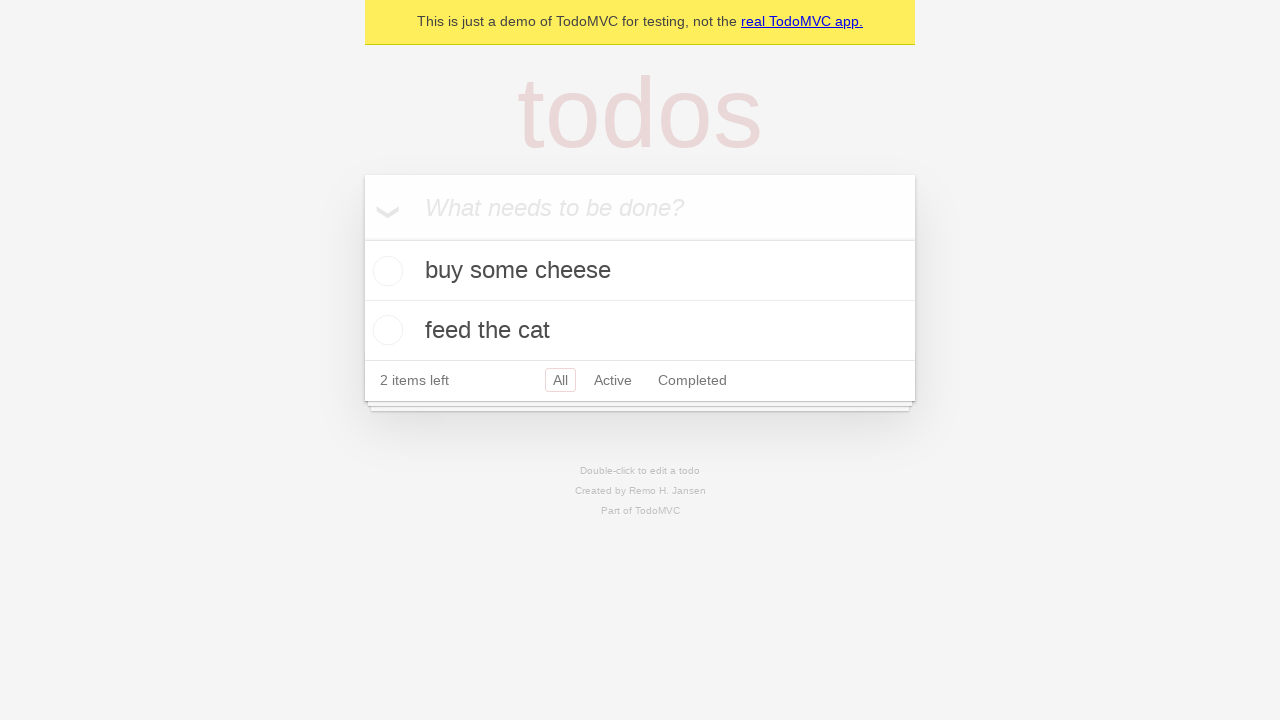

Both todo items are visible in the list
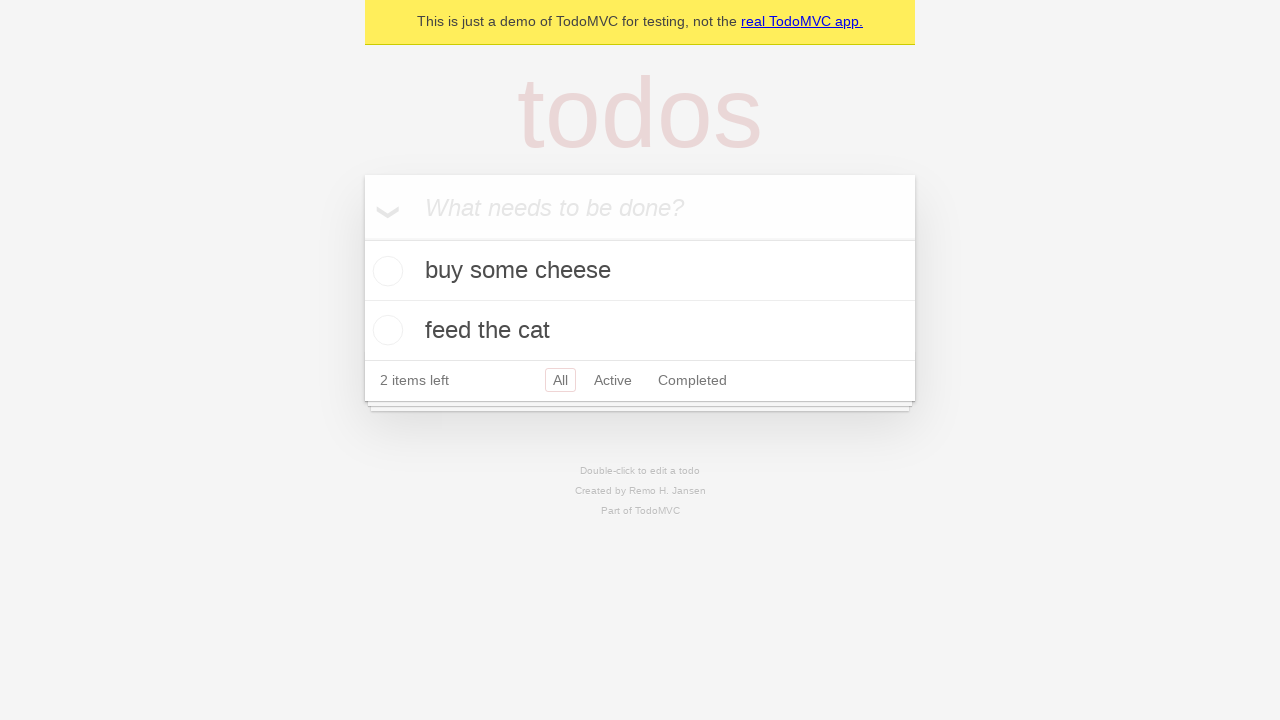

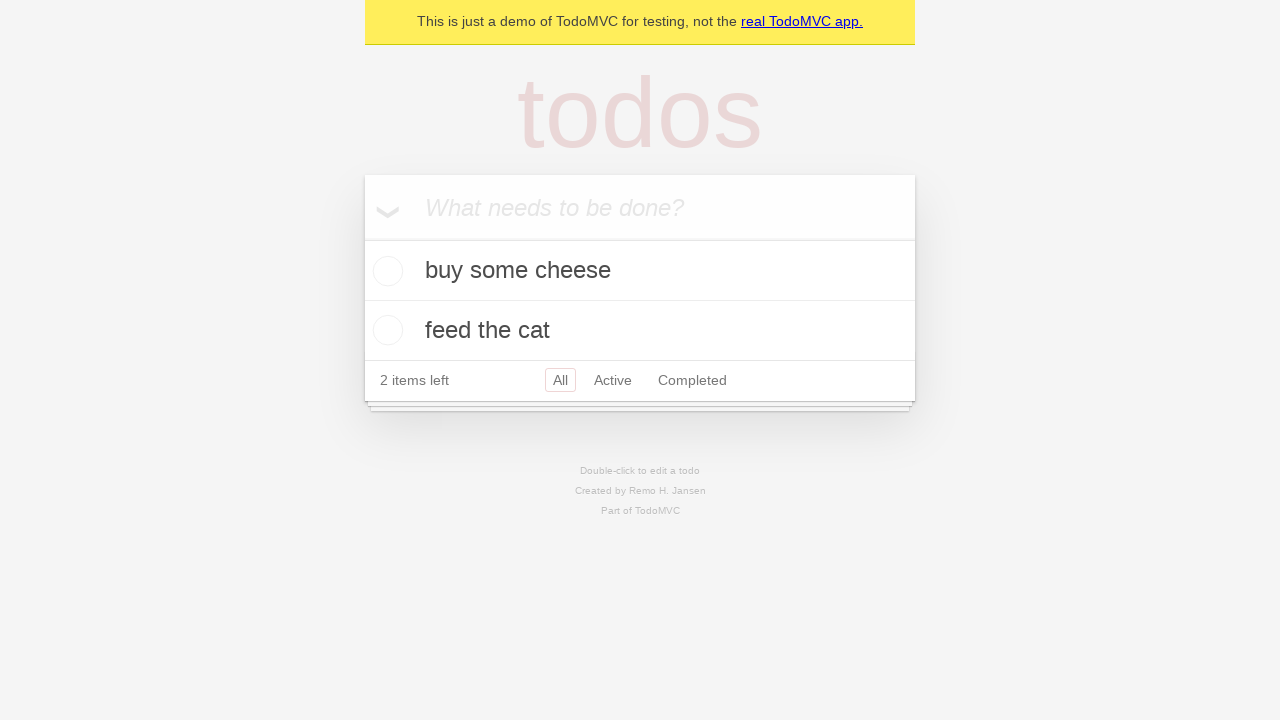